Tests JavaScript alert handling by clicking on alert demo link, triggering an alert, and accepting it

Starting URL: https://the-internet.herokuapp.com/

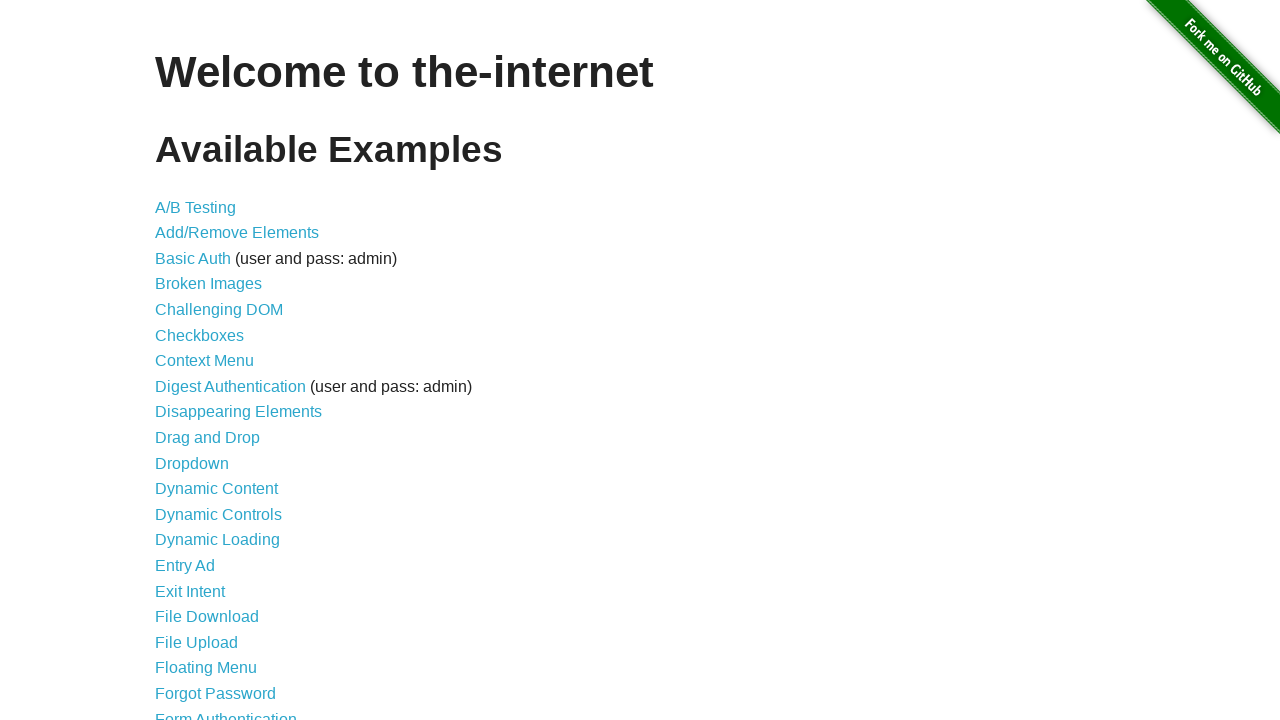

Clicked on JavaScript Alerts link at (214, 361) on a:text('JavaScript Alerts')
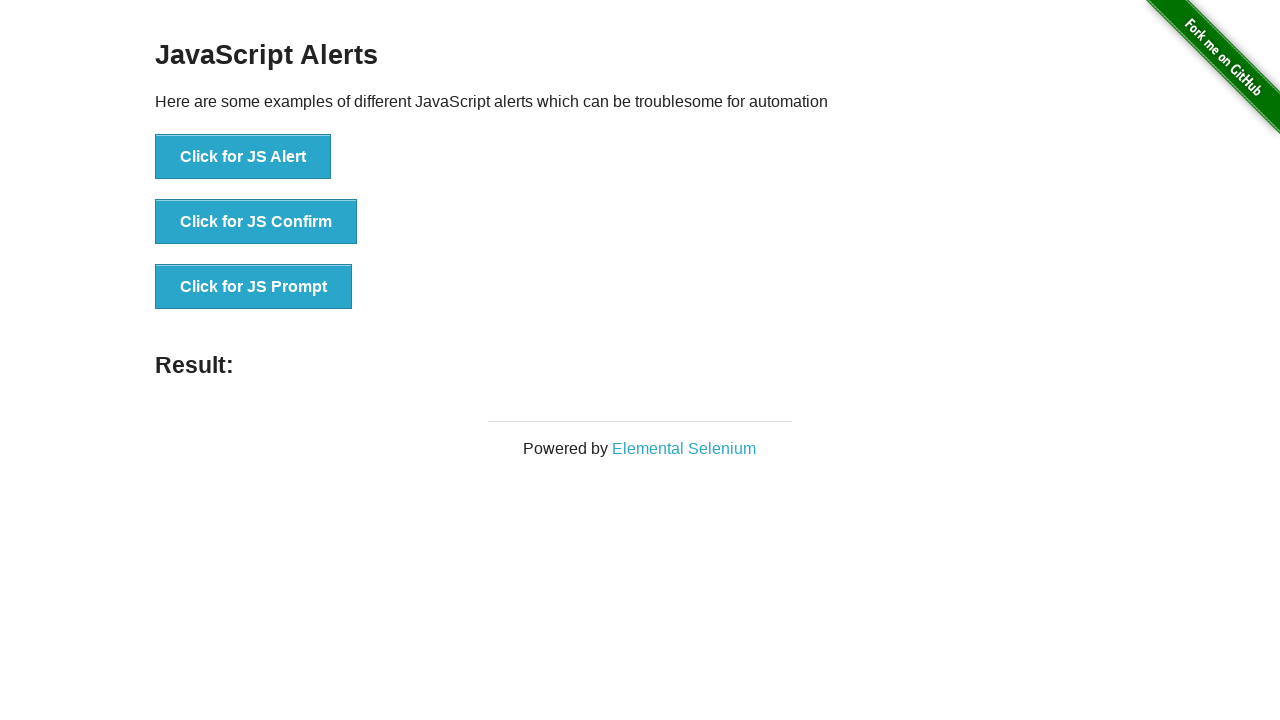

Set up alert handler to accept dialogs
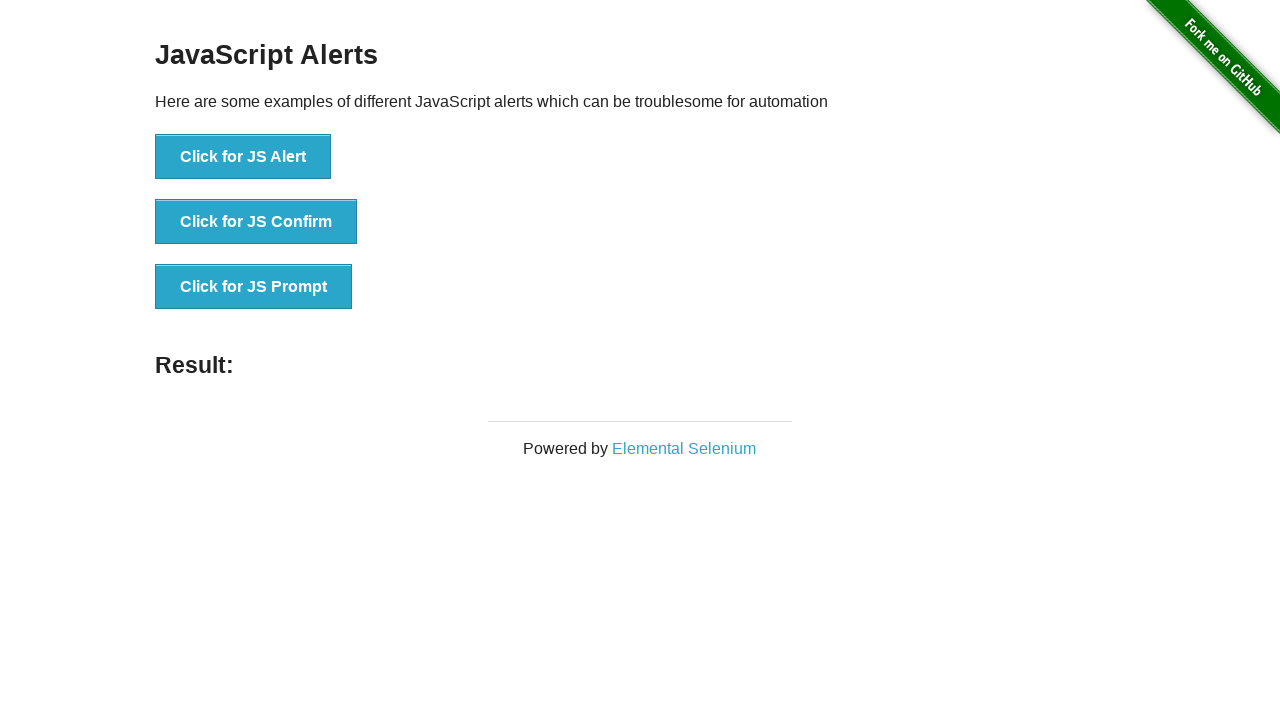

Clicked button to trigger JavaScript alert at (243, 157) on button:text('Click for JS Alert')
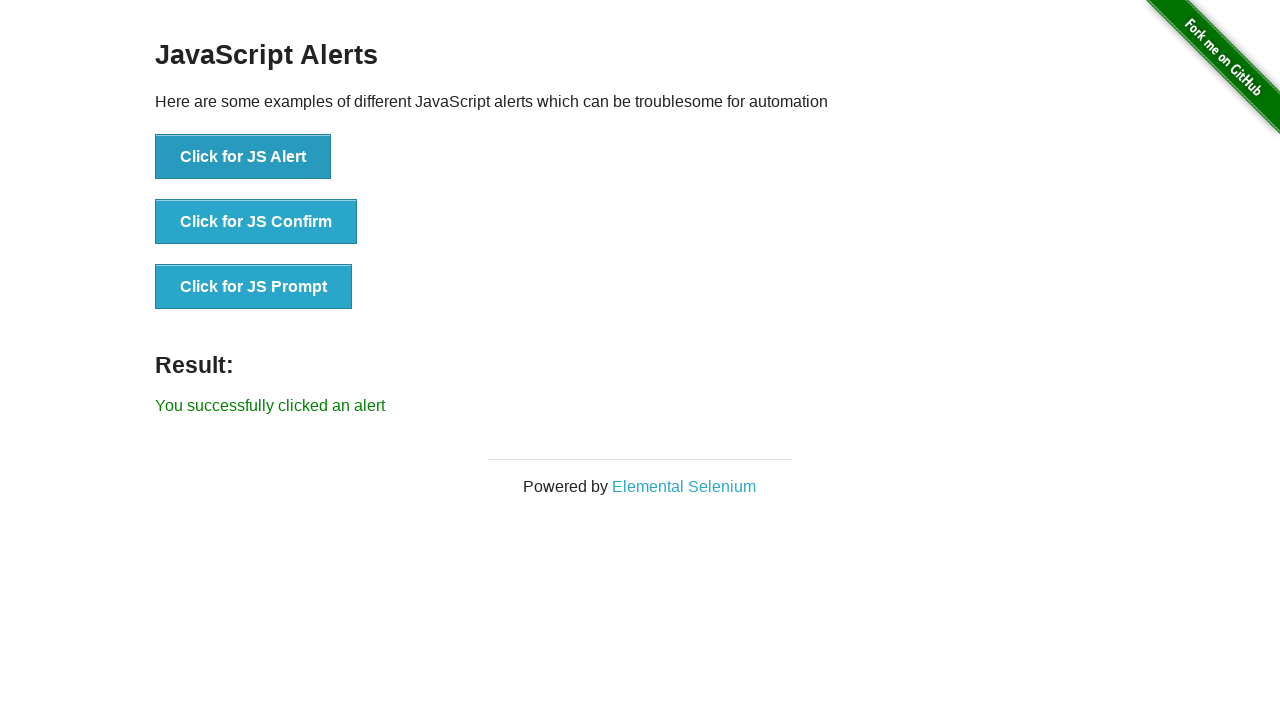

Waited for alert to be handled
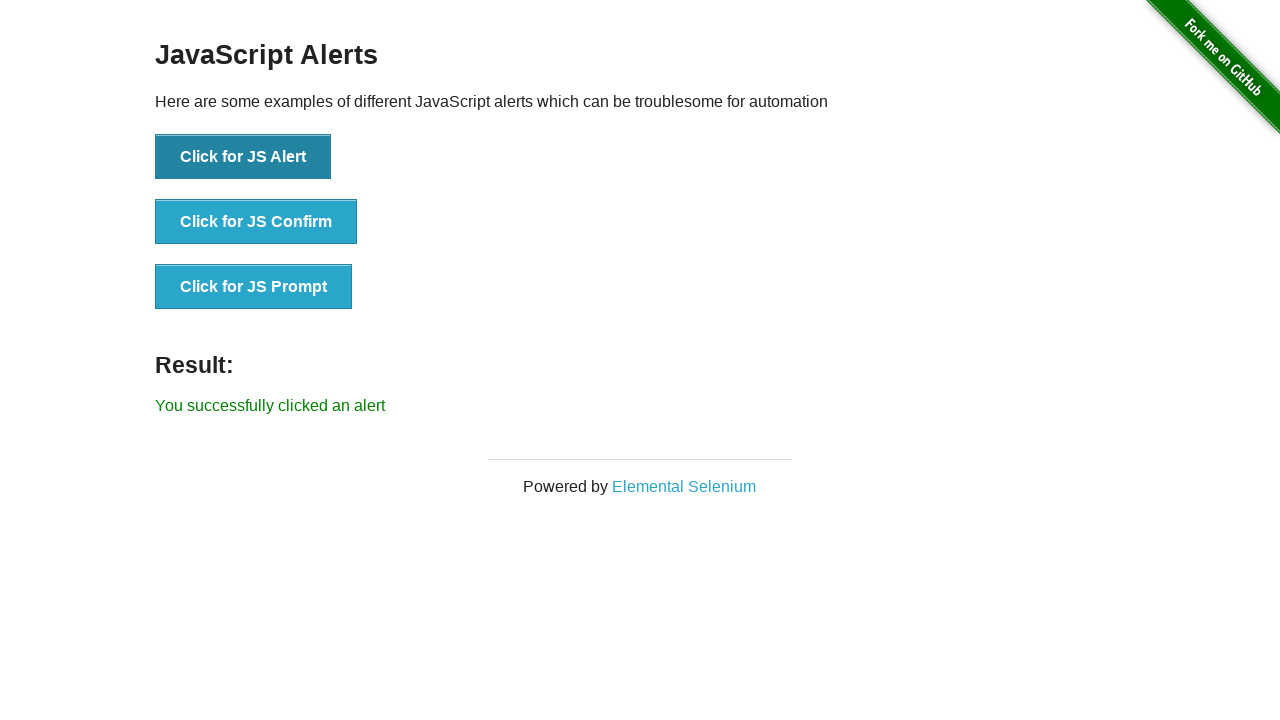

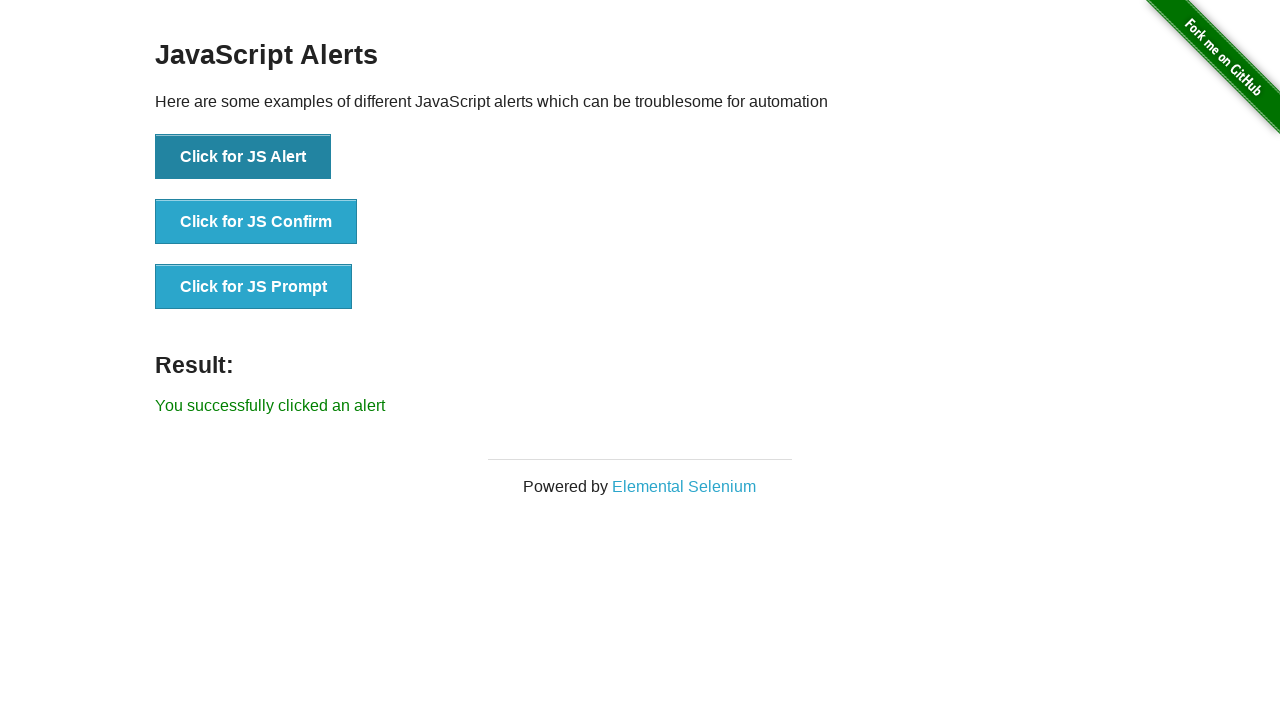